Opens the modal and clicks the Cancel button to close it

Starting URL: https://test-a-pet.vercel.app/

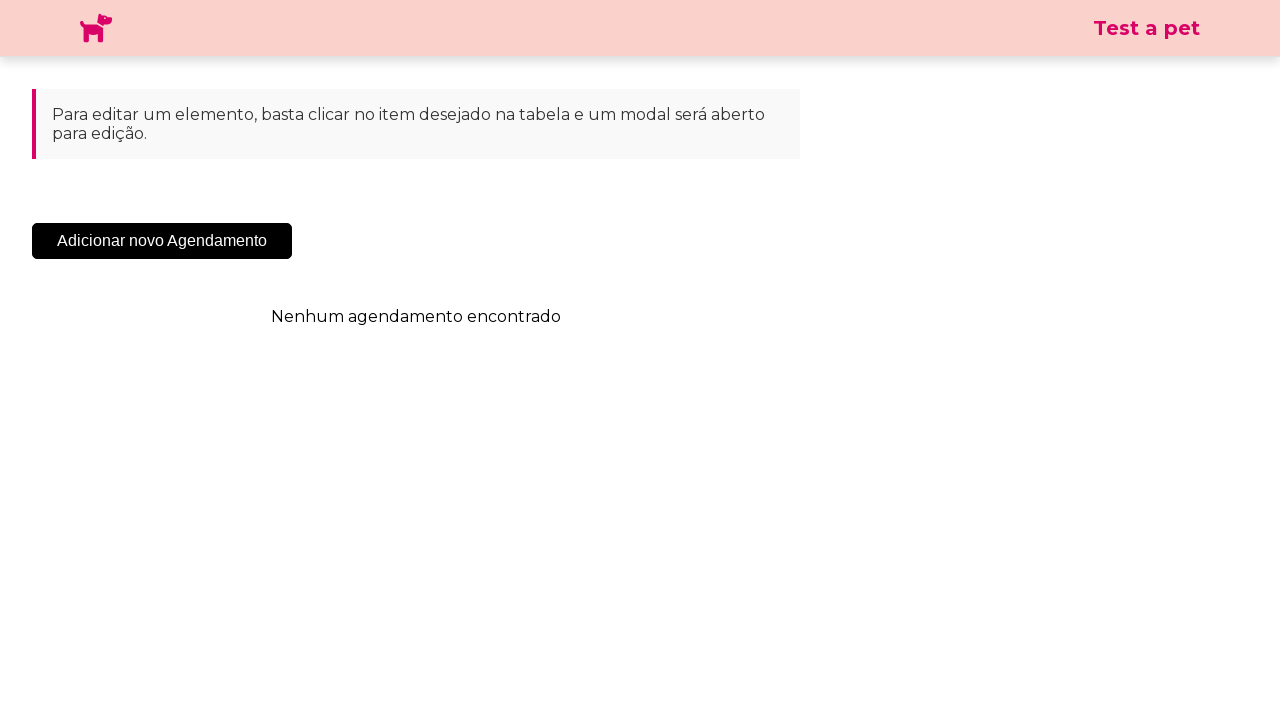

Clicked 'Add New Appointment' button to open modal at (162, 241) on .sc-cHqXqK.kZzwzX
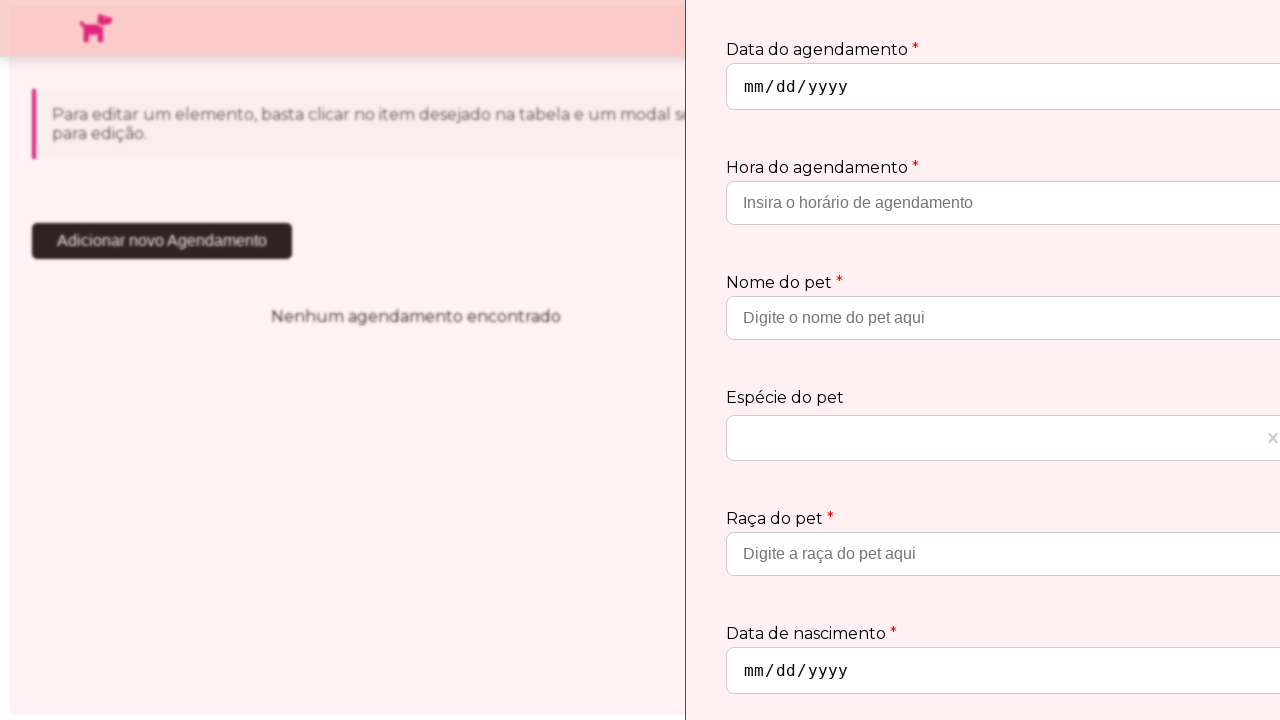

Cancel button appeared in modal
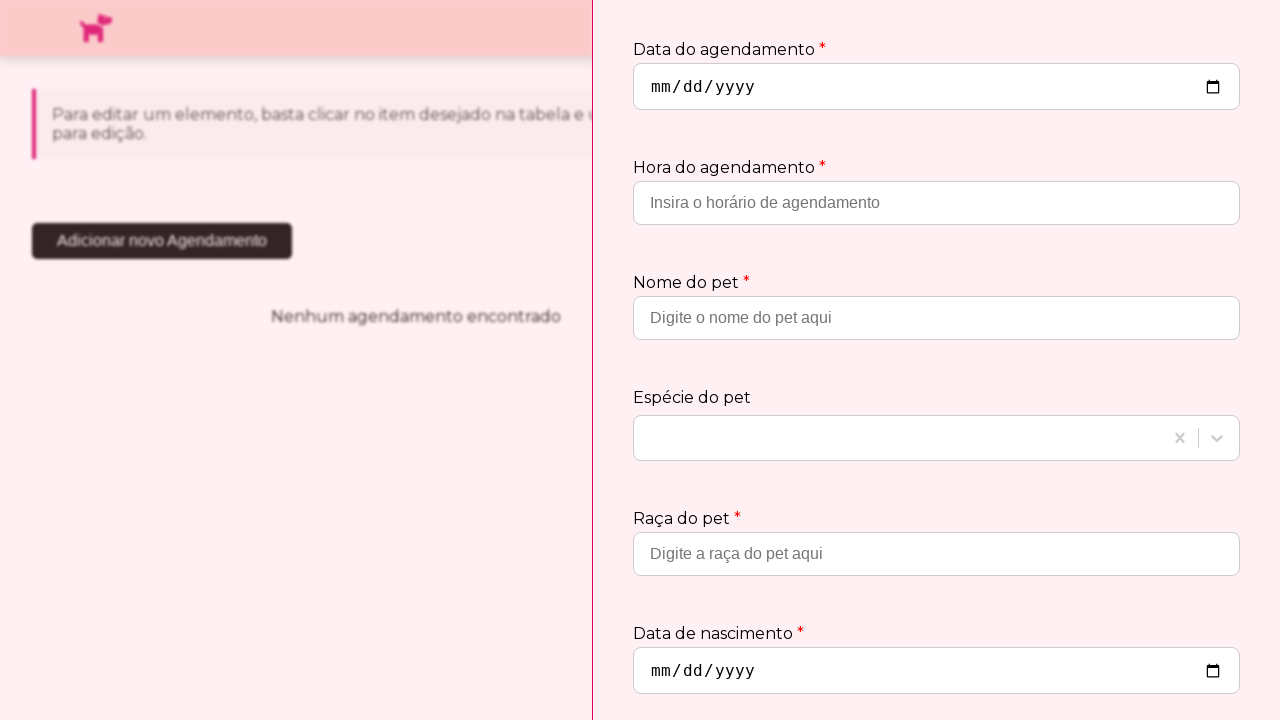

Clicked Cancel button to close modal at (1056, 662) on .sc-jtQUzJ.kMjZHz
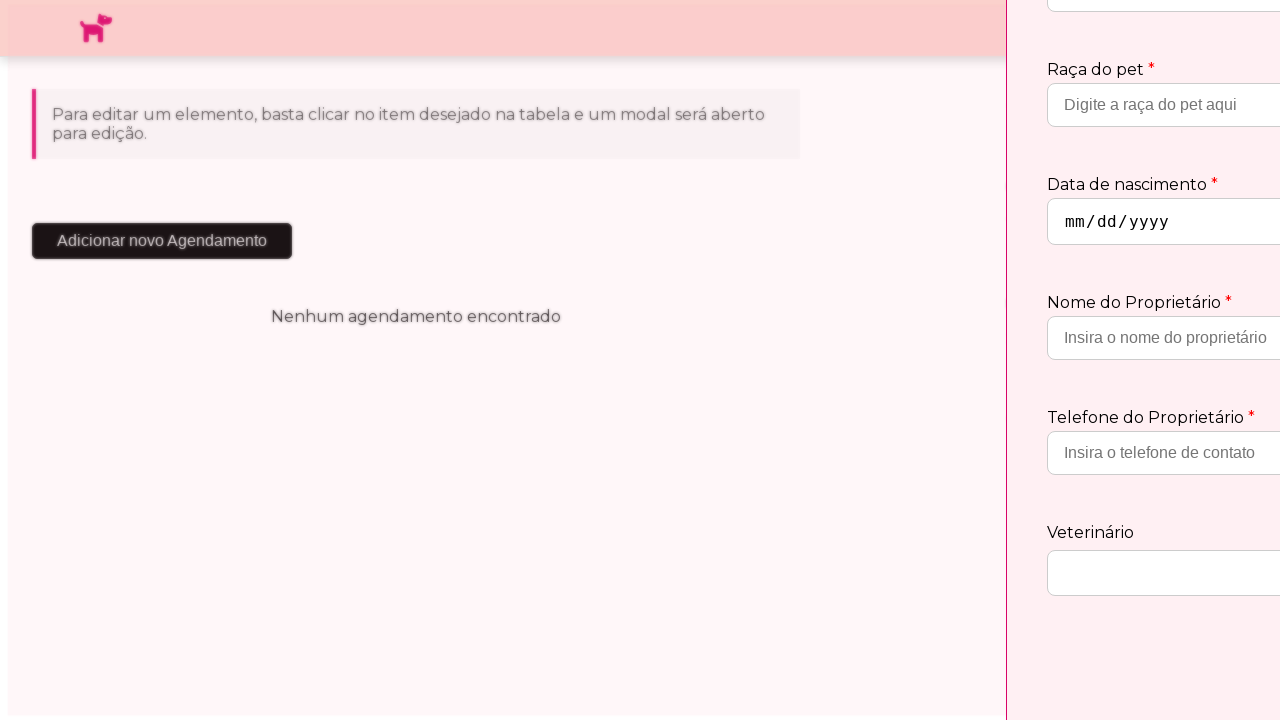

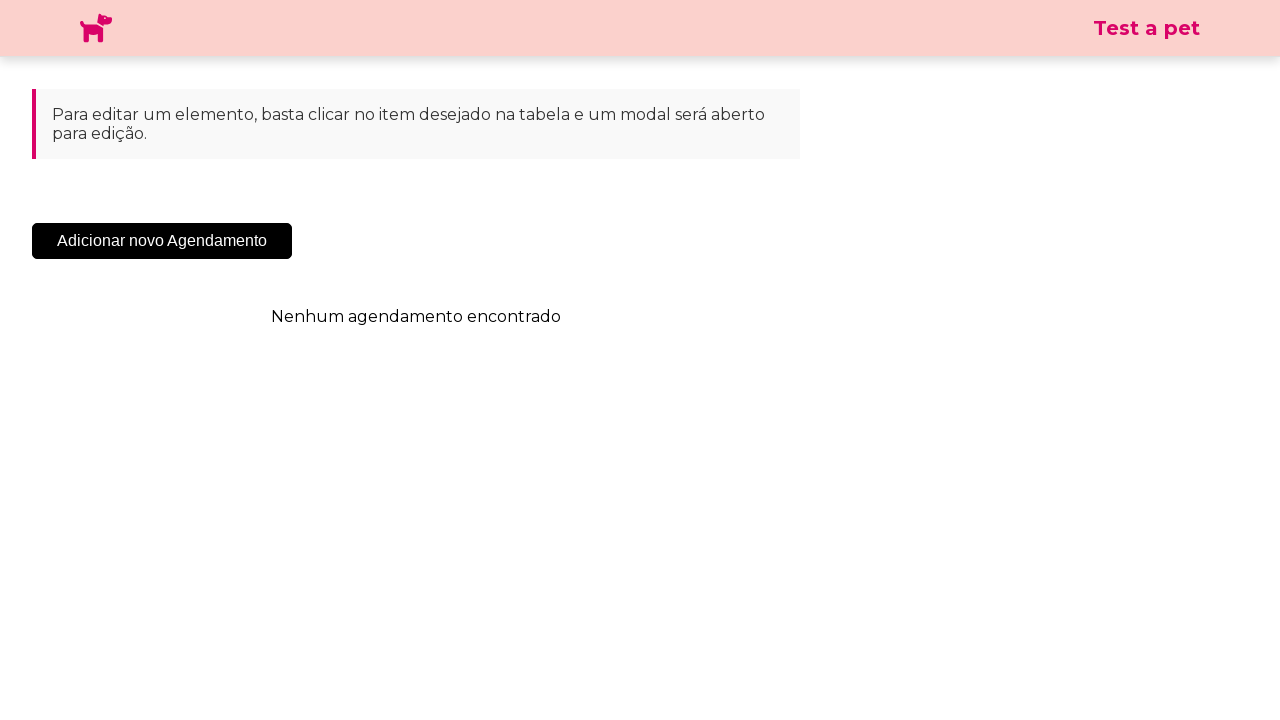